Tests entering an invalid number (101) that is too large and verifies the error message is displayed

Starting URL: https://kristinek.github.io/site/tasks/enter_a_number

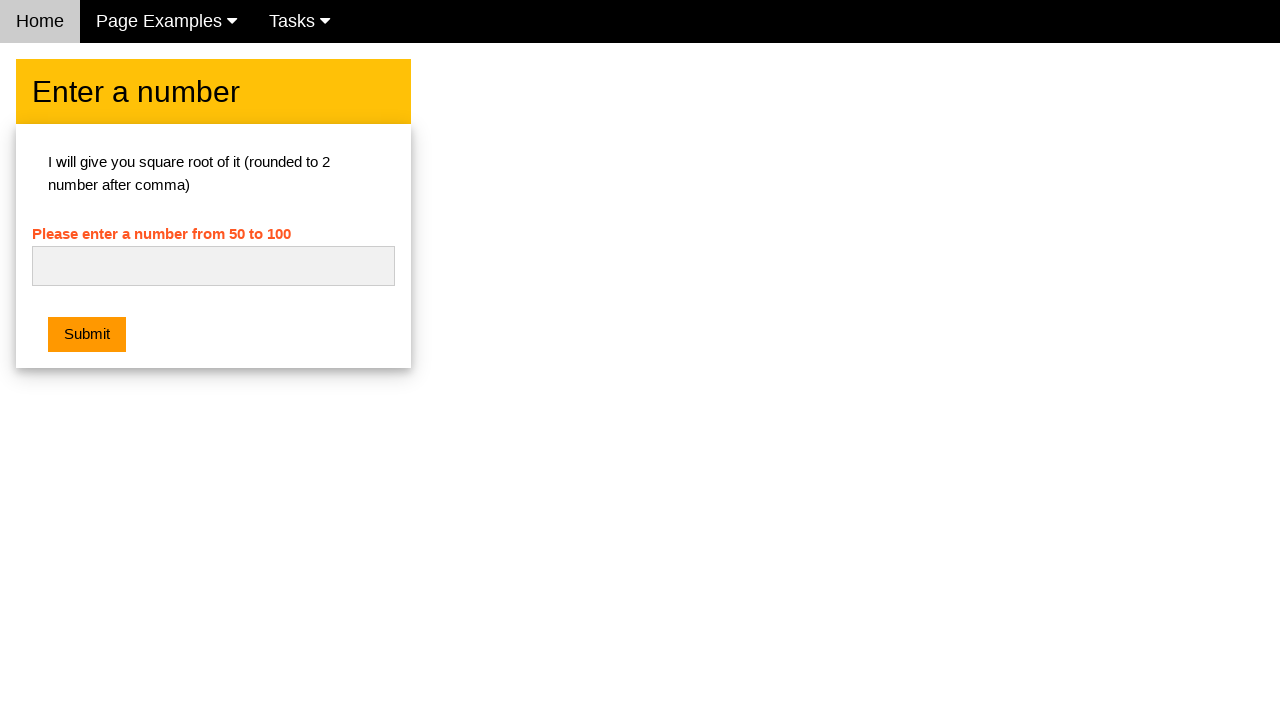

Entered invalid number 101 in the input field on #numb
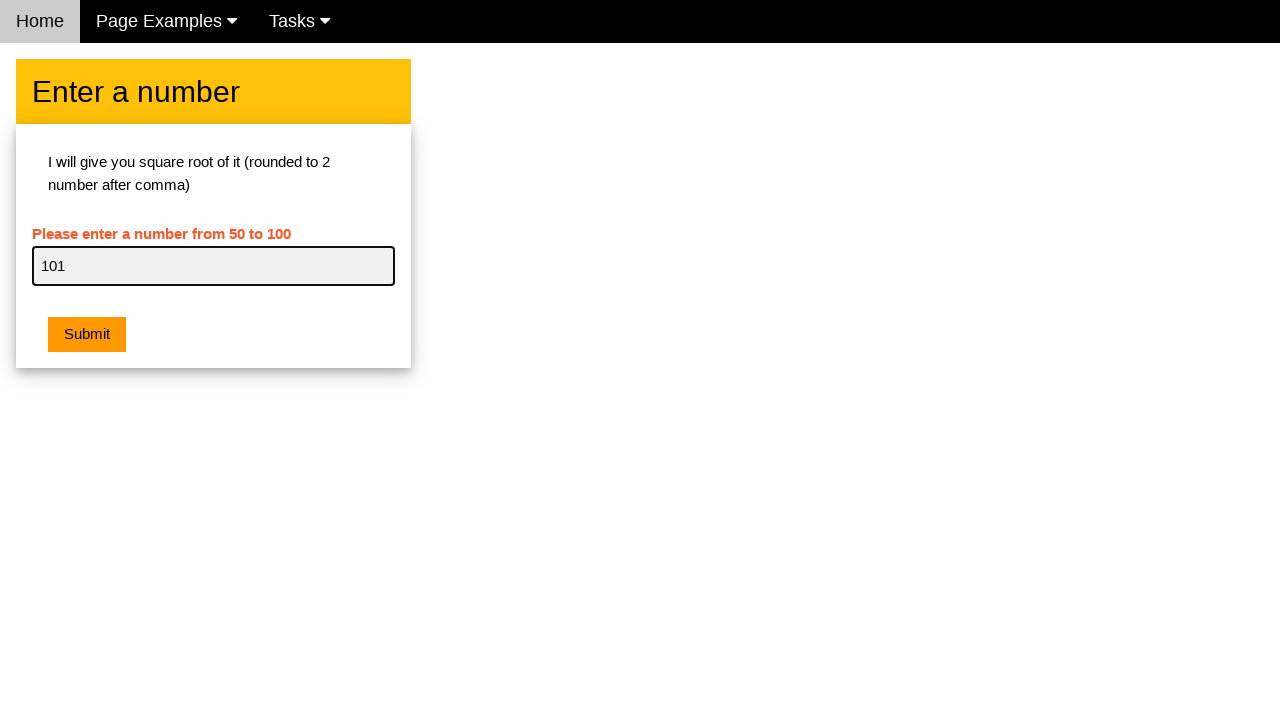

Clicked the orange submit button at (87, 335) on .w3-orange
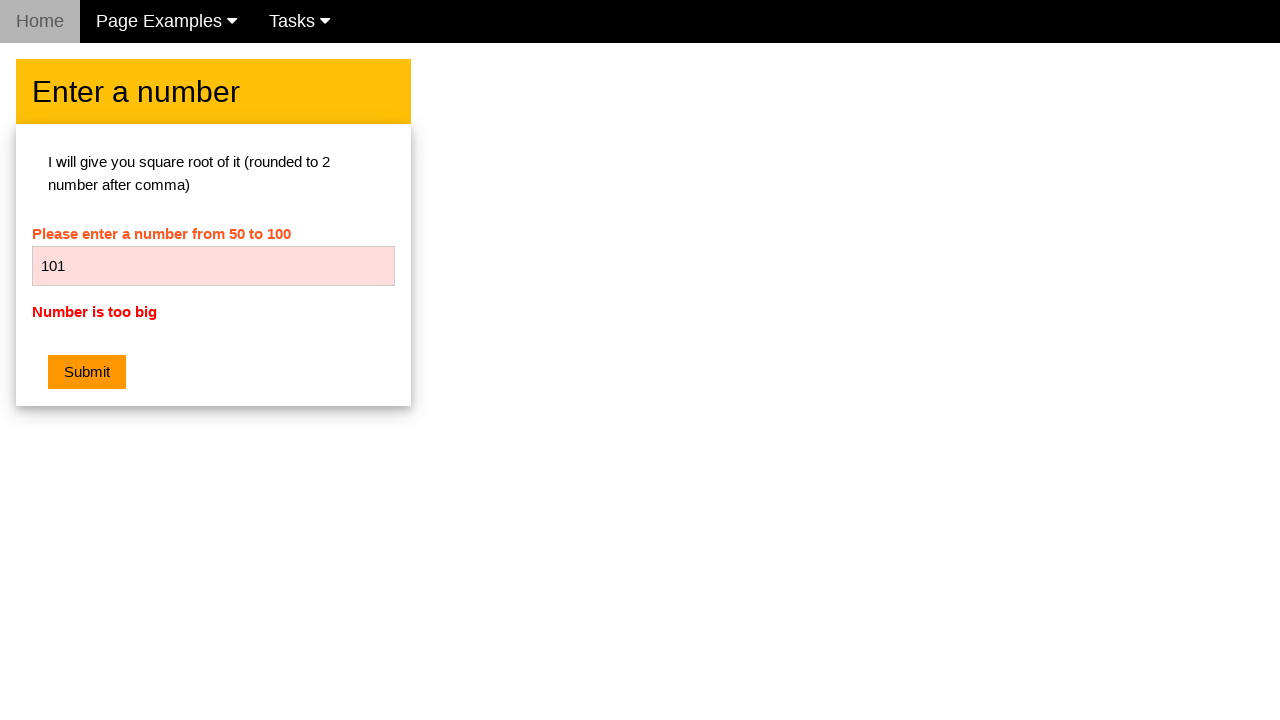

Error message appeared - verified that 101 is too large
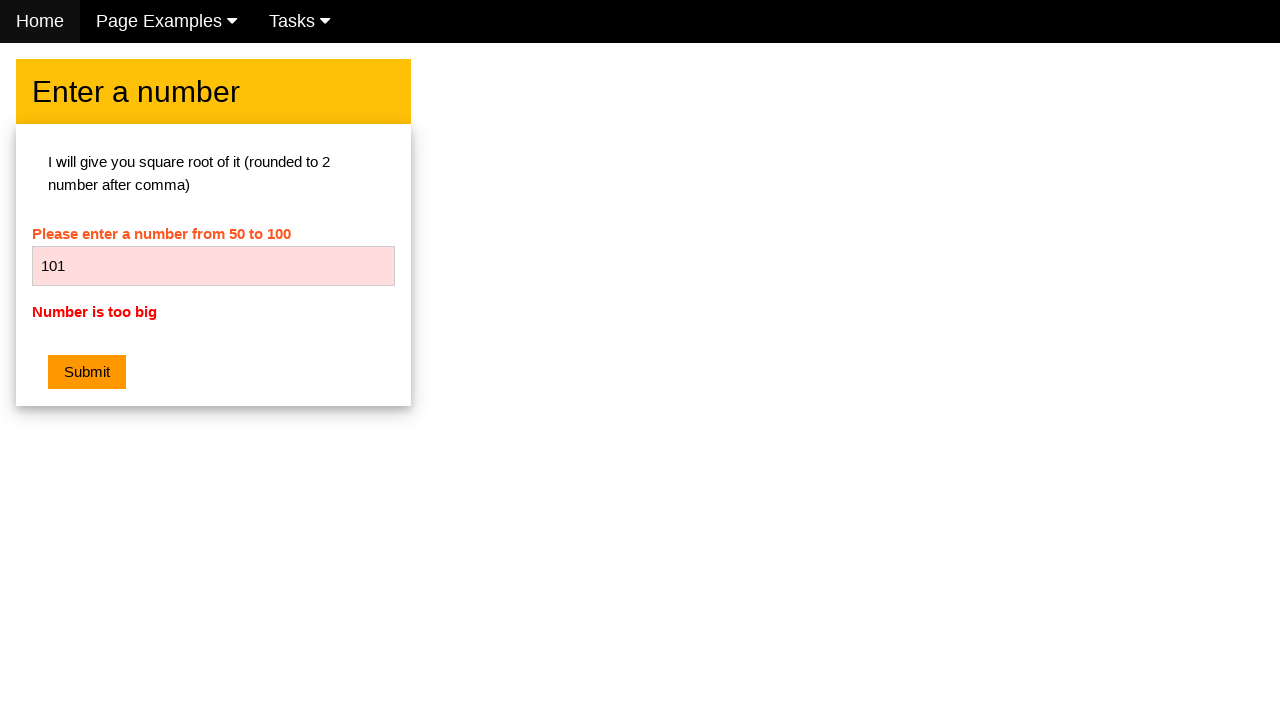

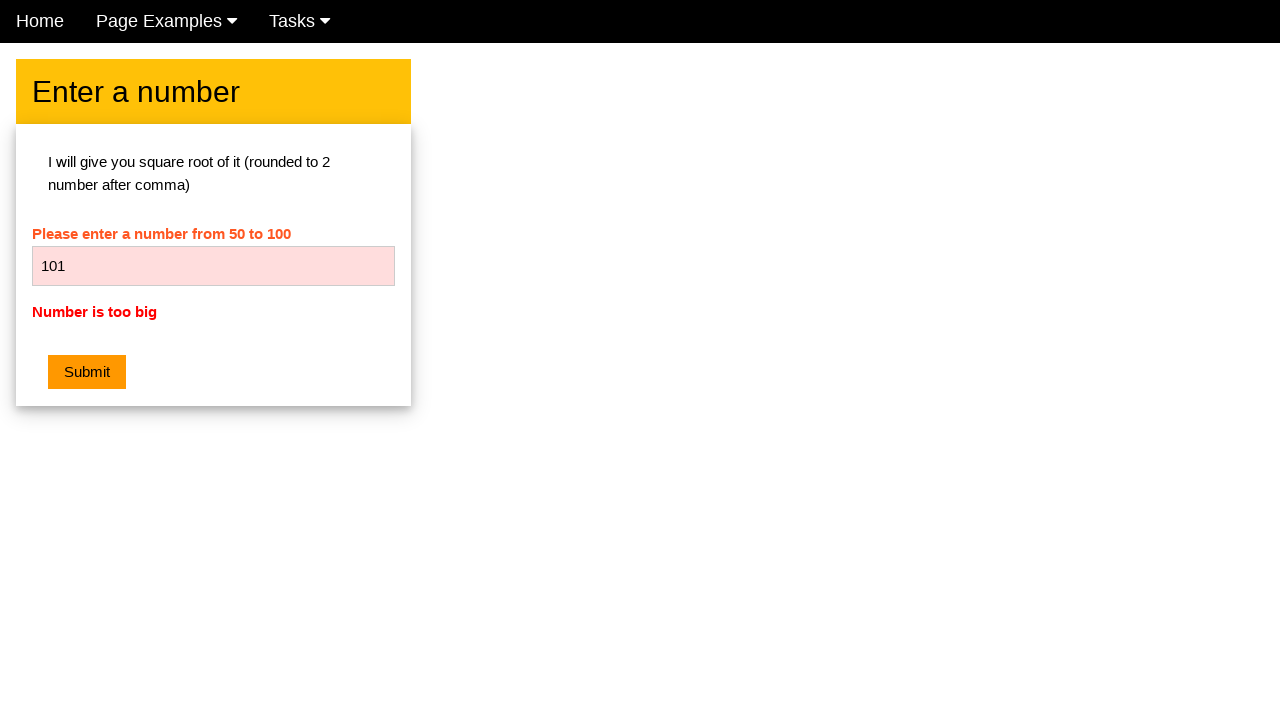